Tests right-click context menu functionality, handles an alert, navigates to a new page via link click, and verifies text content in the new window

Starting URL: https://the-internet.herokuapp.com/context_menu

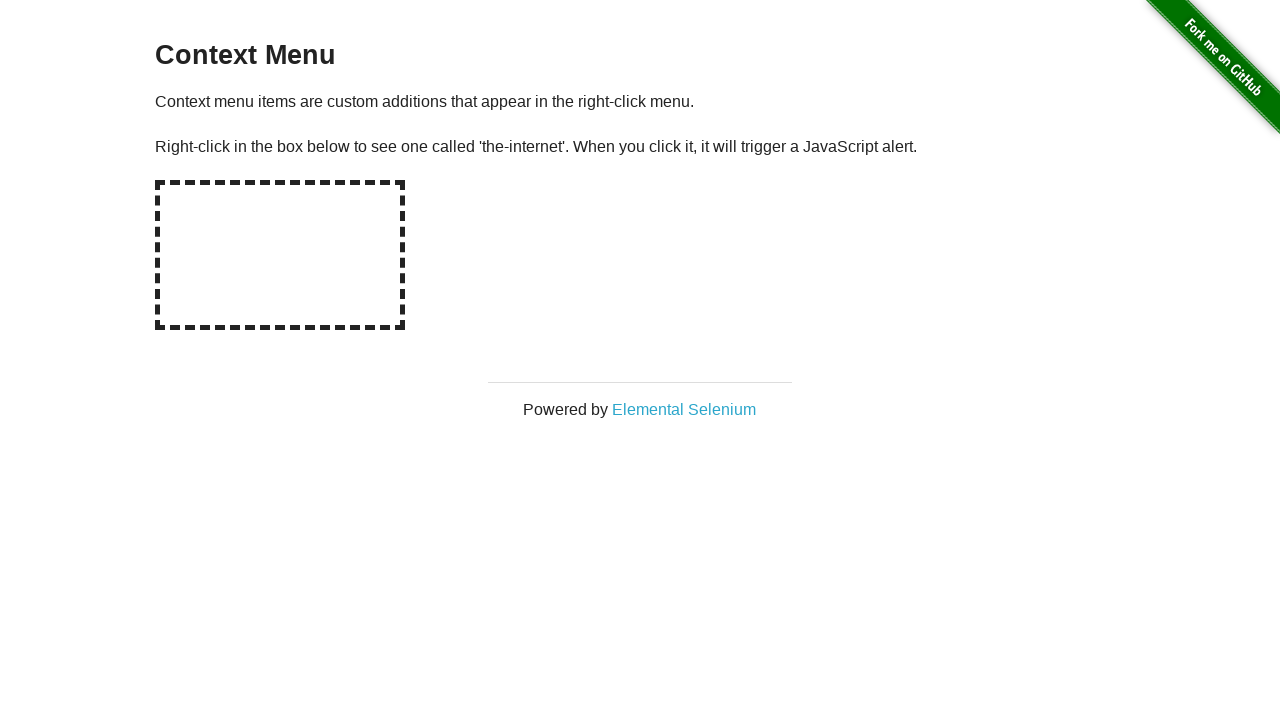

Stored initial page context for window handling
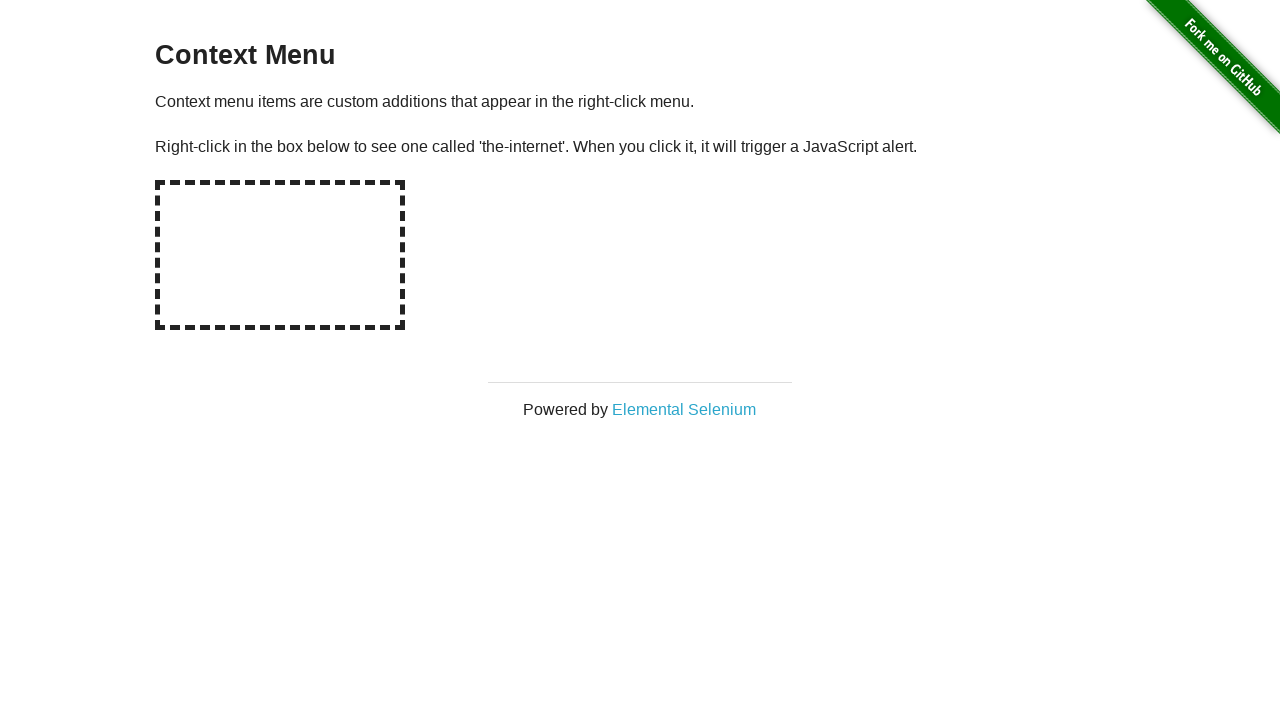

Right-clicked on the hot-spot element to open context menu at (280, 255) on #hot-spot
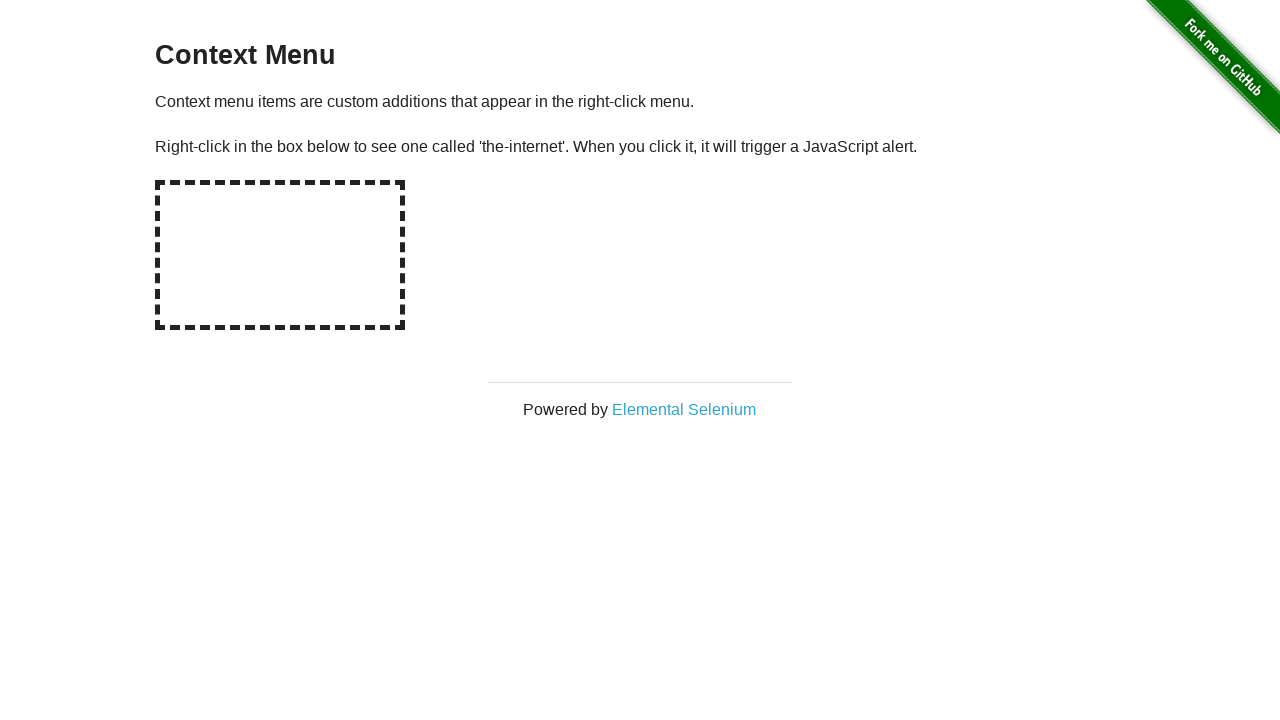

Set up alert dialog handler to automatically accept dialogs
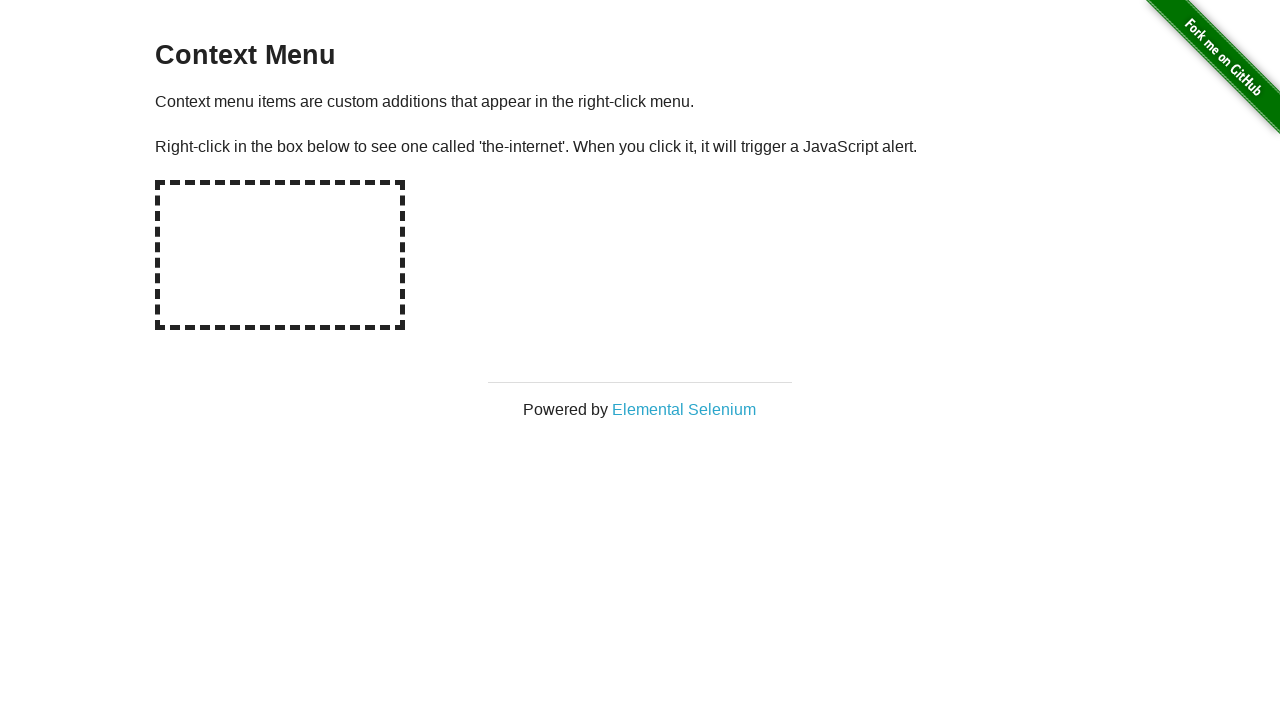

Clicked the link that opens Elemental Selenium in a new tab at (684, 409) on a[target='_blank']
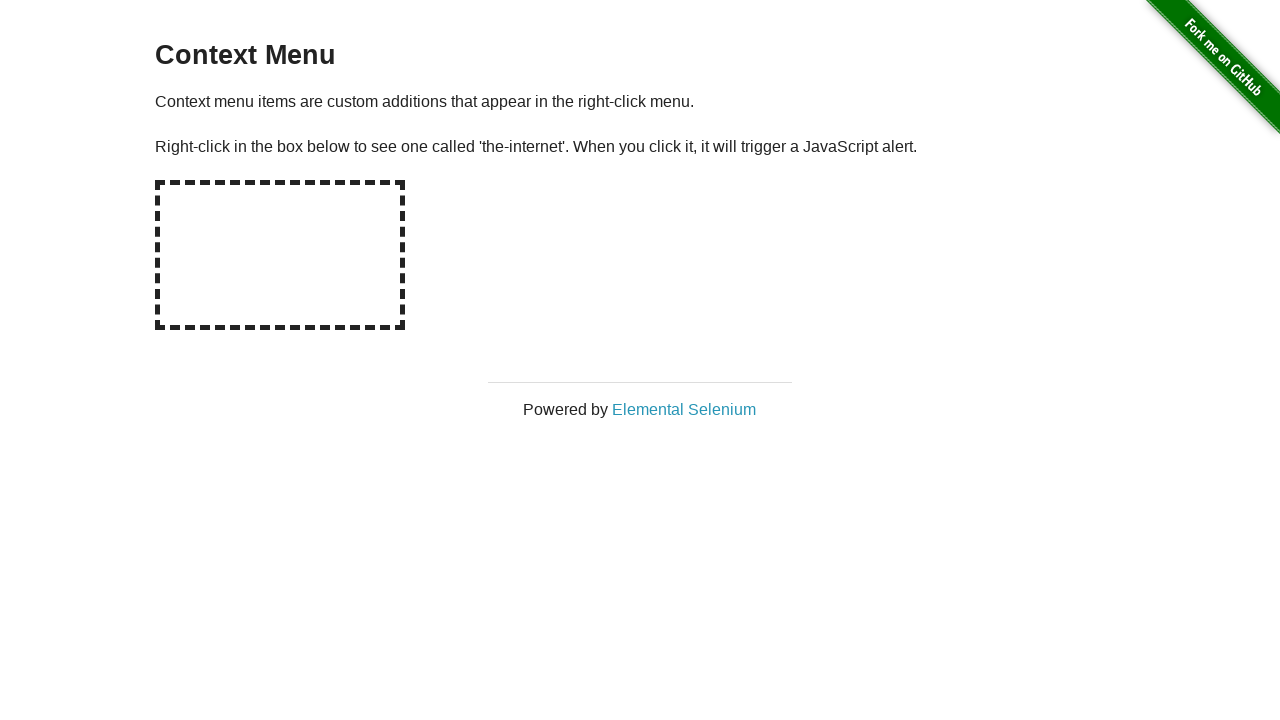

New page opened with Elemental Selenium content
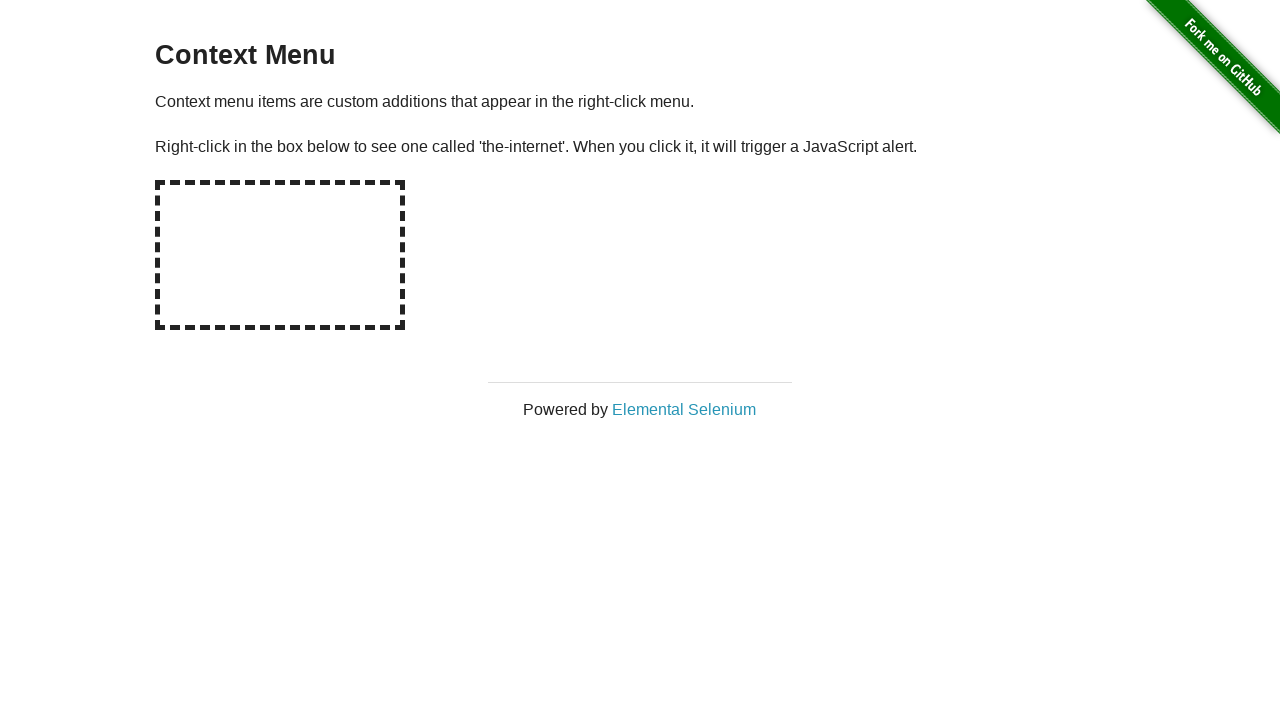

Retrieved h1 text: 'Elemental Selenium'
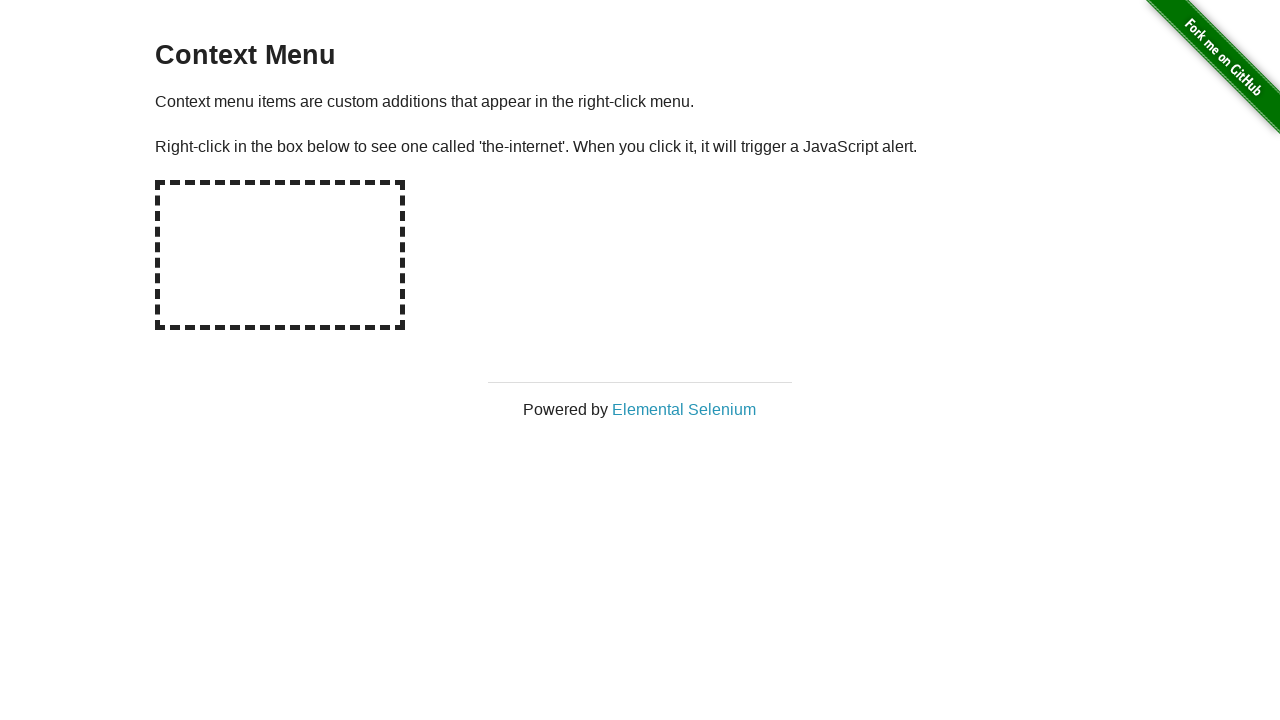

Verified h1 text matches 'Elemental Selenium'
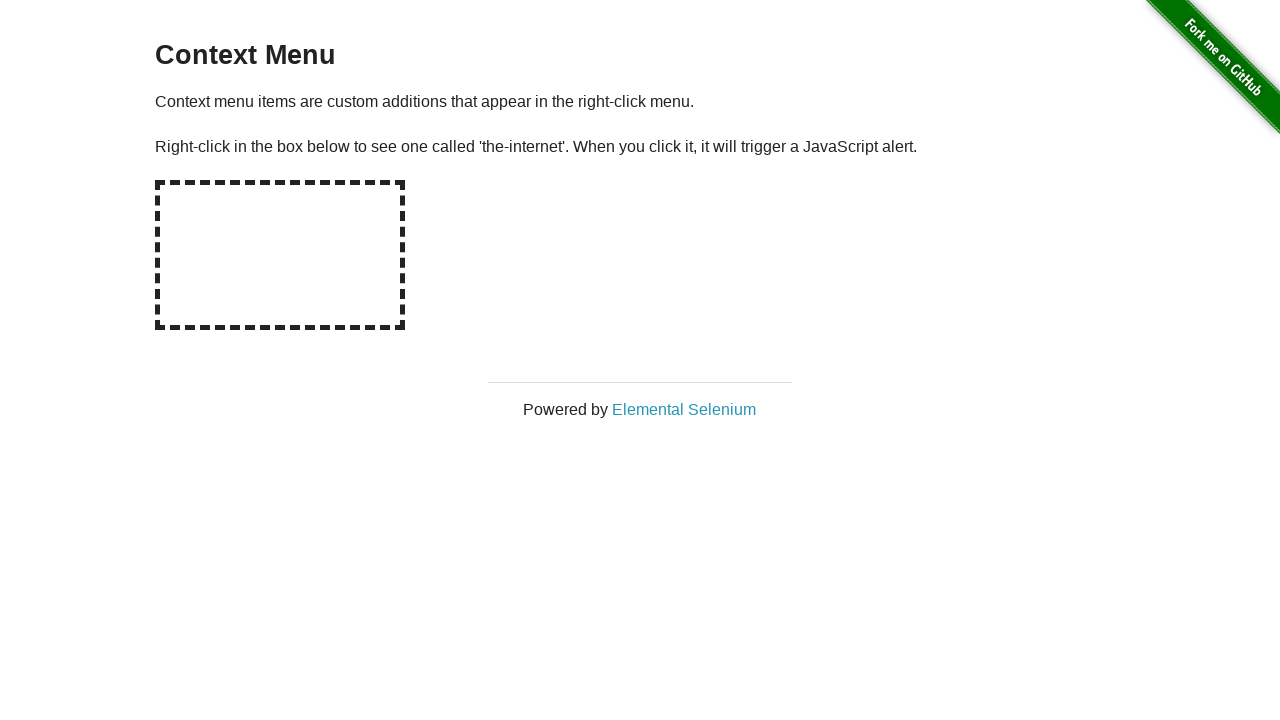

Closed the new page
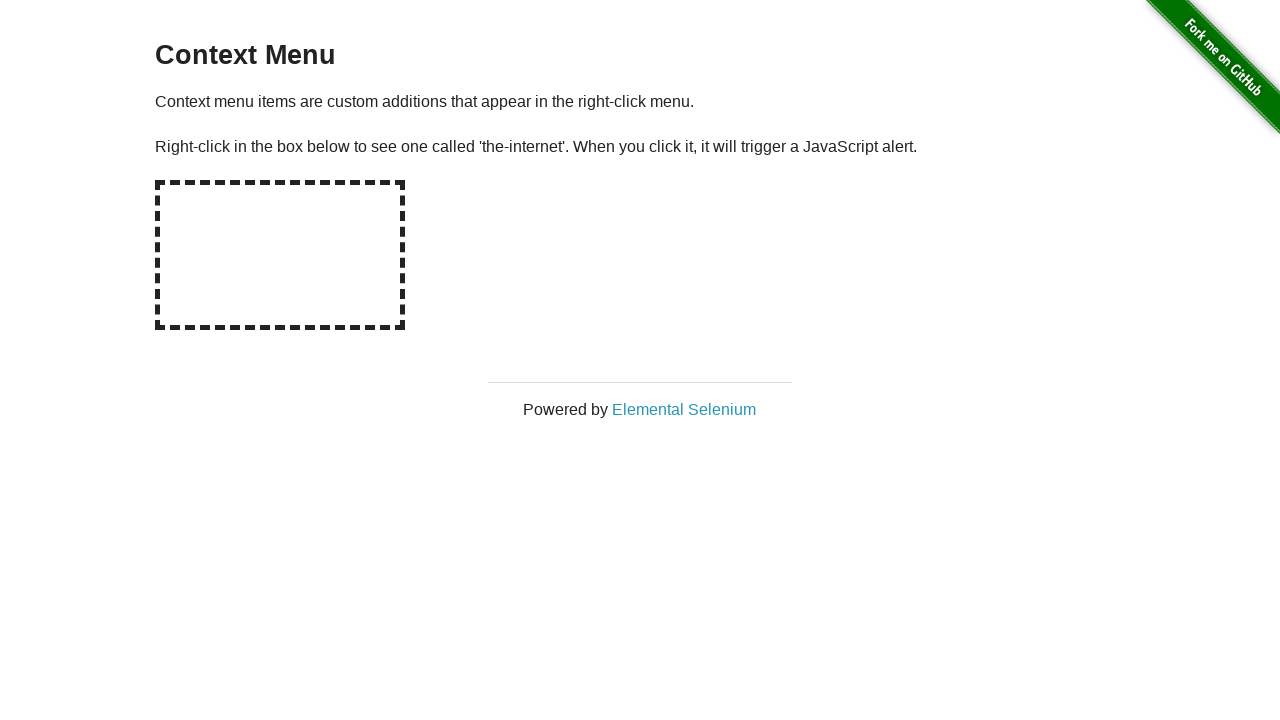

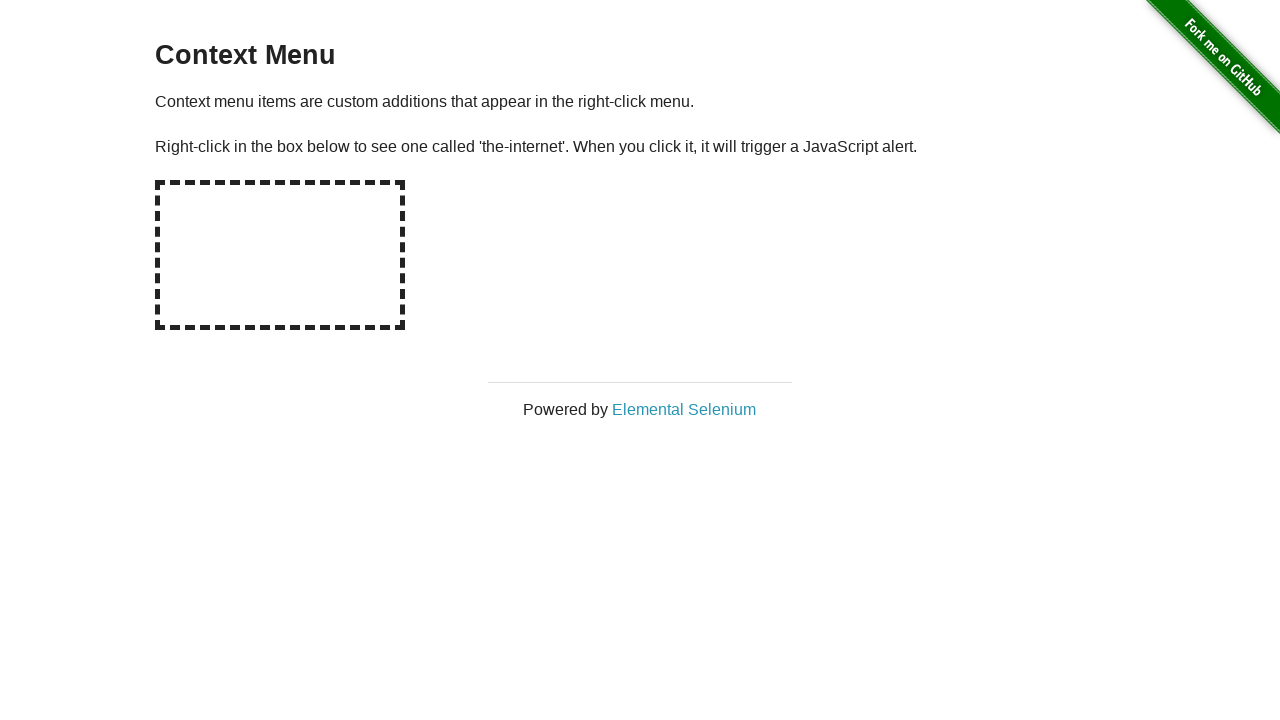